Tests the FAQ section by clicking on the rental time calculation question and verifying the detailed answer about how rental periods work

Starting URL: https://qa-scooter.praktikum-services.ru/

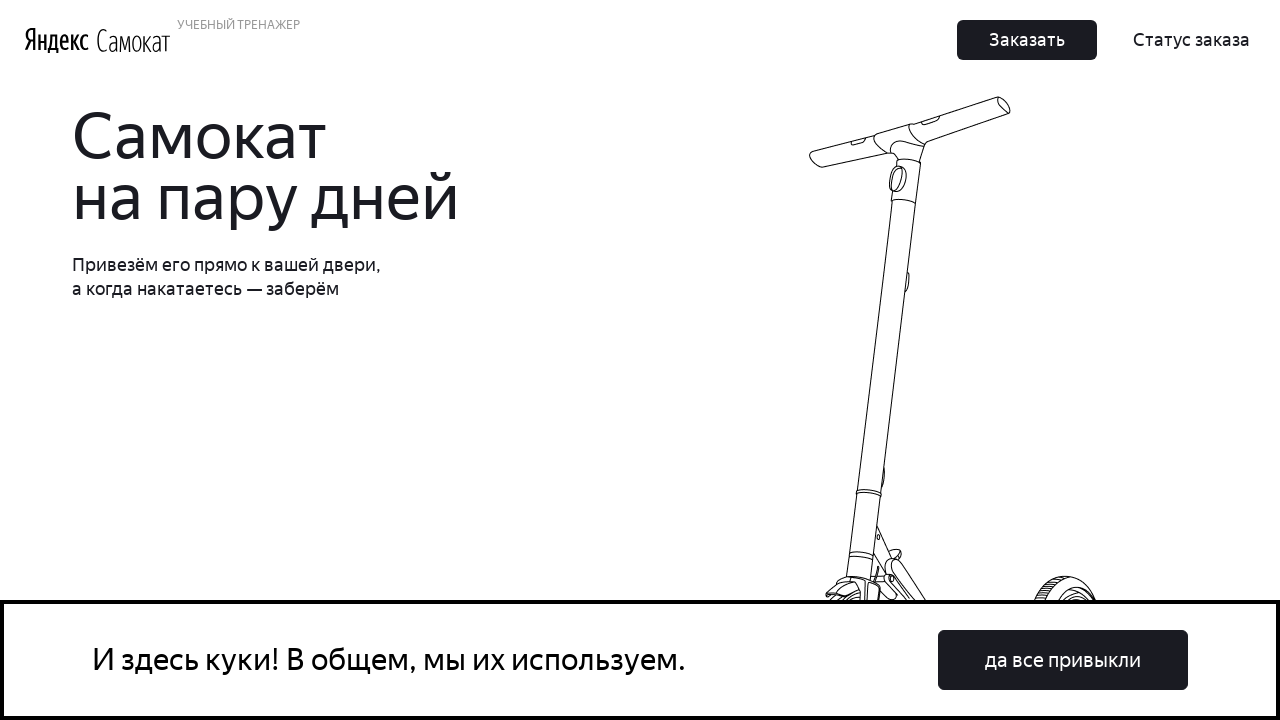

FAQ accordion section loaded
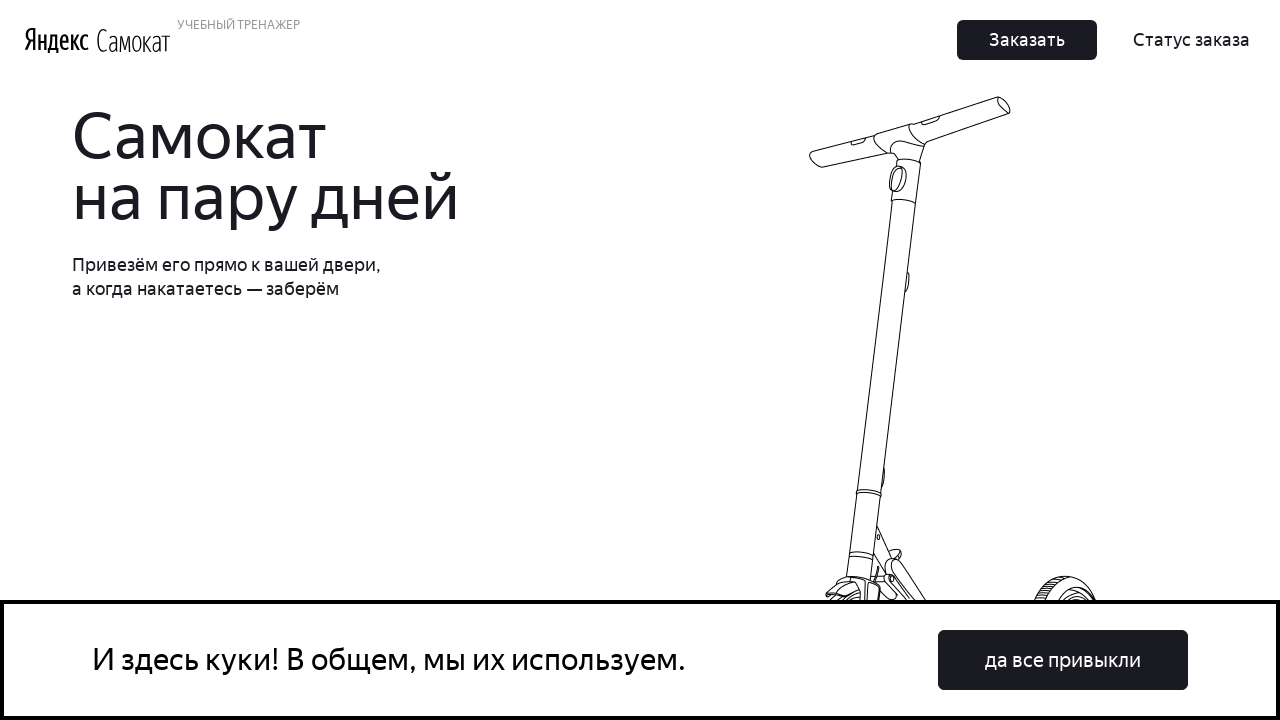

Clicked on rental time calculation question at (967, 361) on text=Как рассчитывается время аренды?
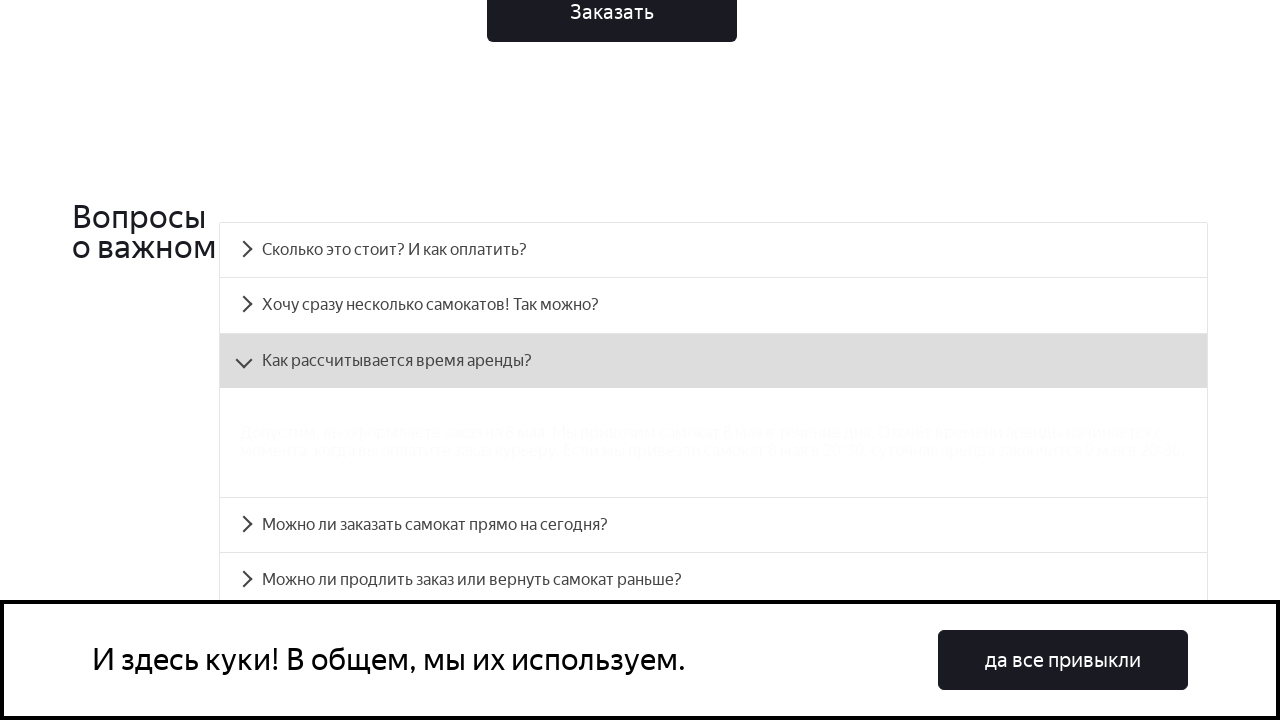

Detailed answer about rental periods is visible
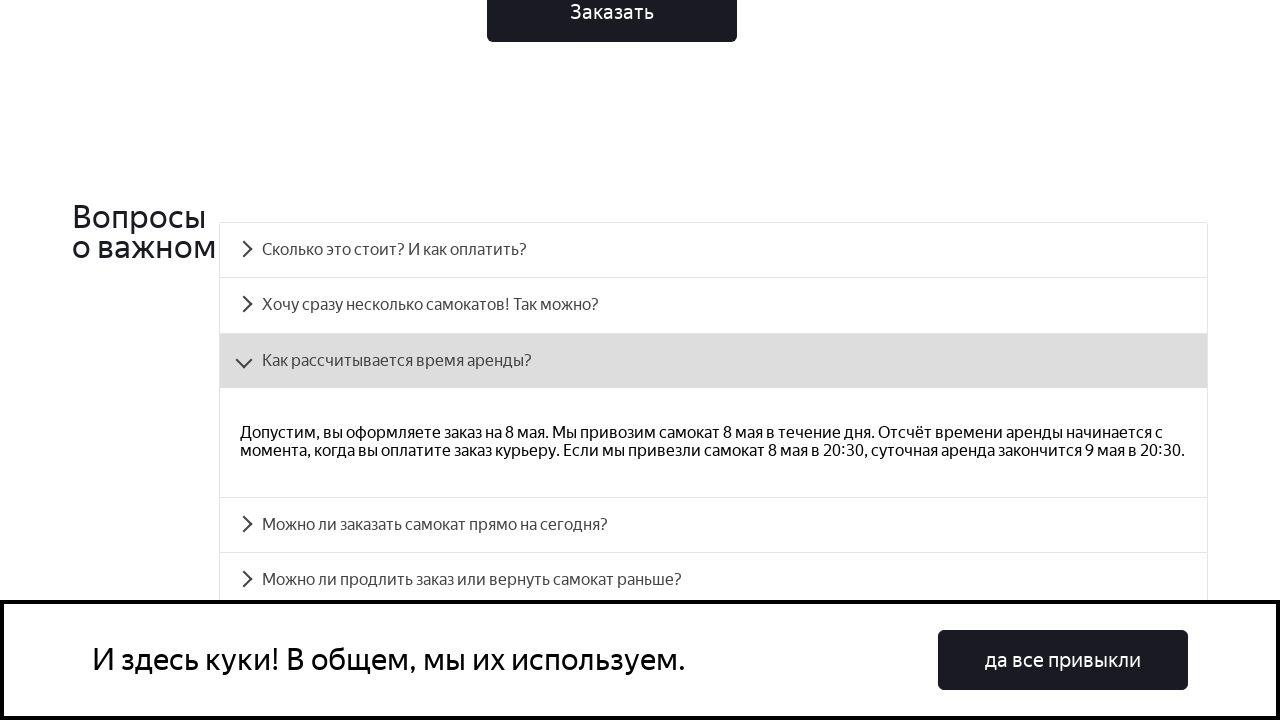

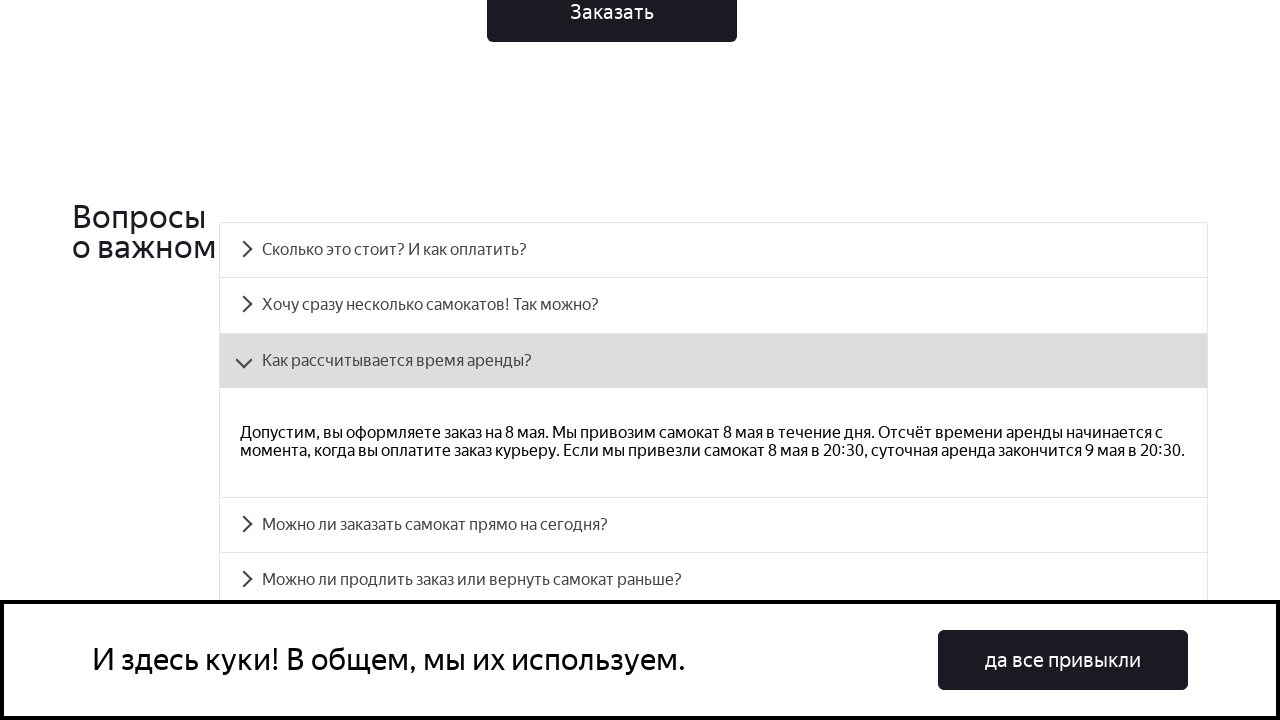